Tests dynamic loading by clicking a start button and waiting for hidden text to become visible

Starting URL: https://the-internet.herokuapp.com/dynamic_loading/1

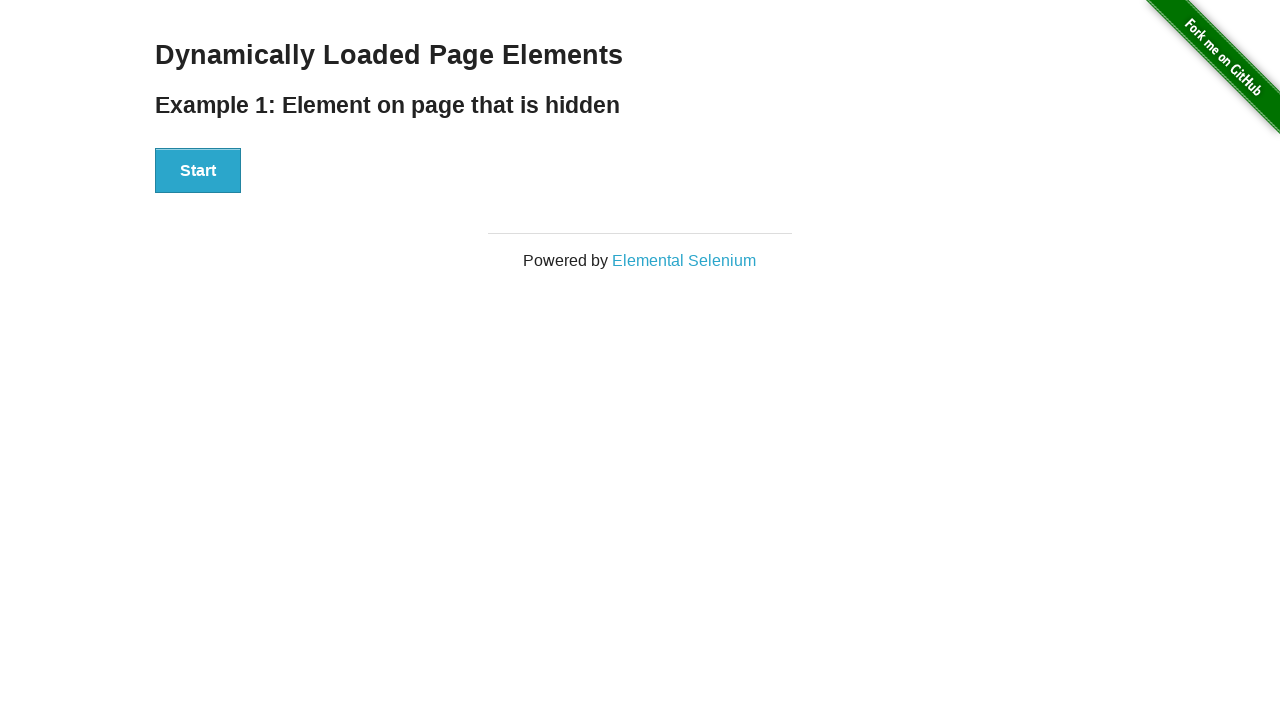

Clicked the start button to trigger dynamic loading at (198, 171) on xpath=//div[@id='start']/button
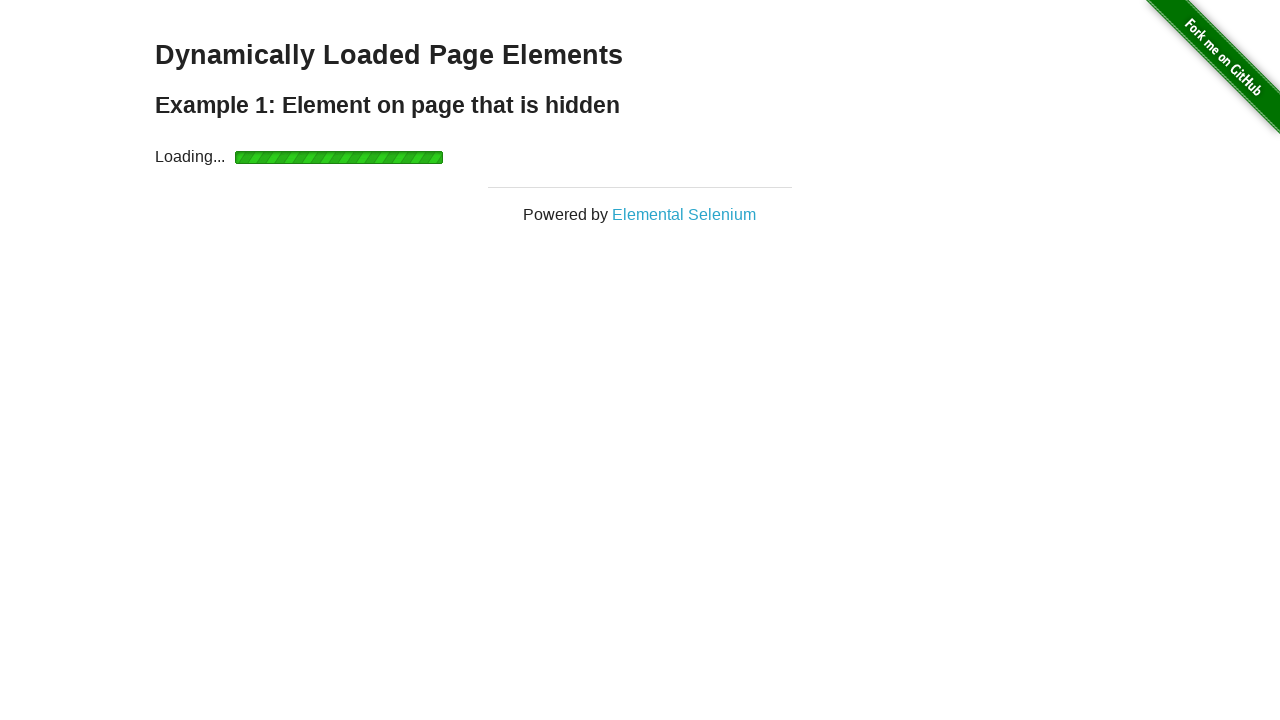

Waited for 'Hello World!' text to become visible
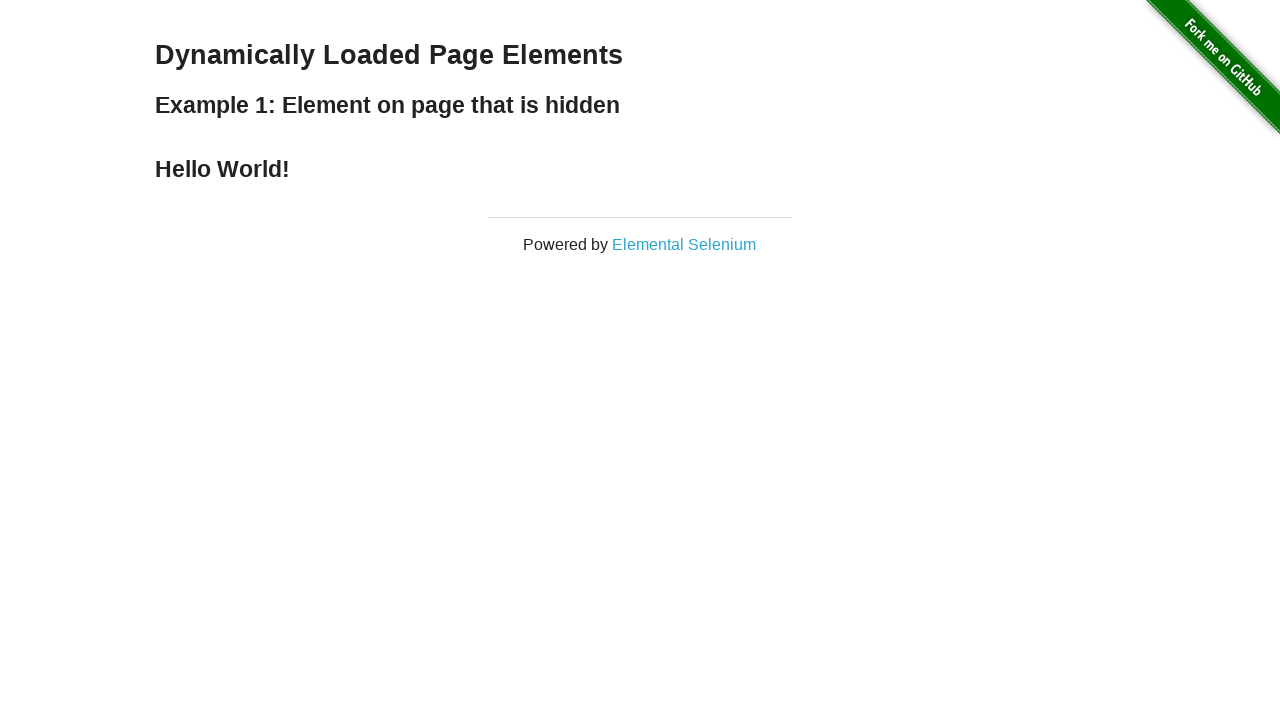

Located the 'Hello World!' text element
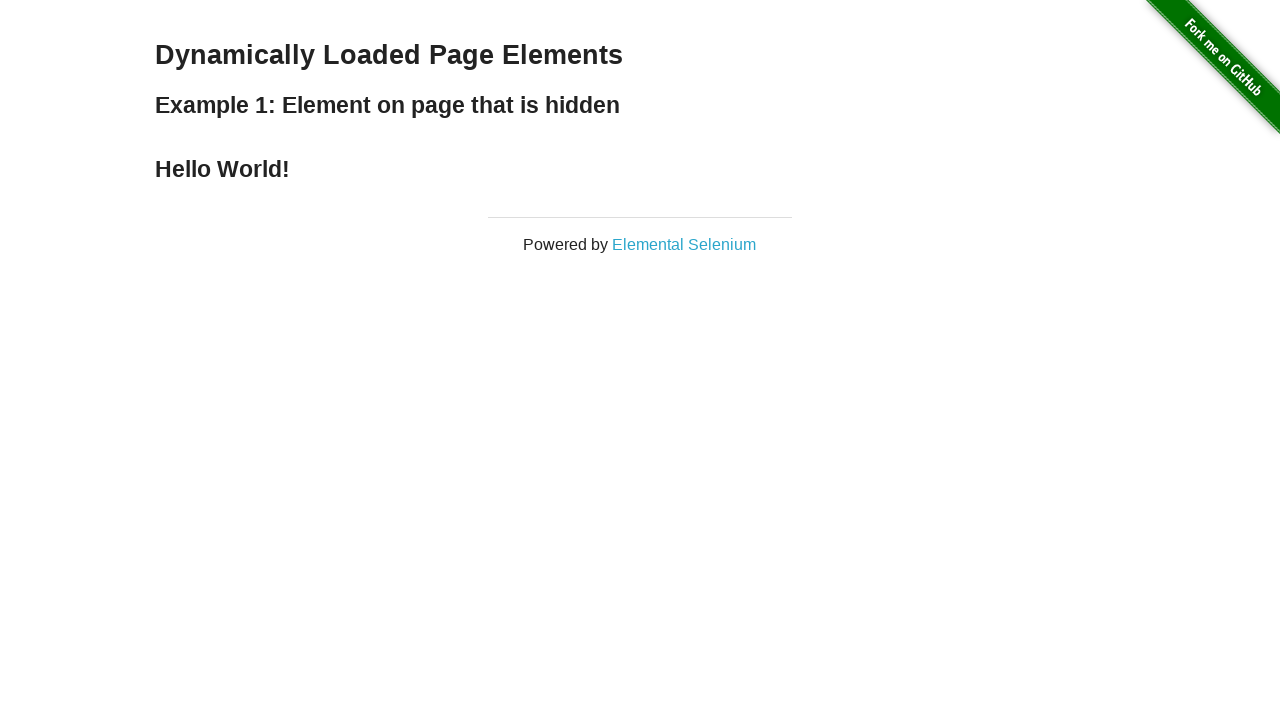

Verified that the text content equals 'Hello World!'
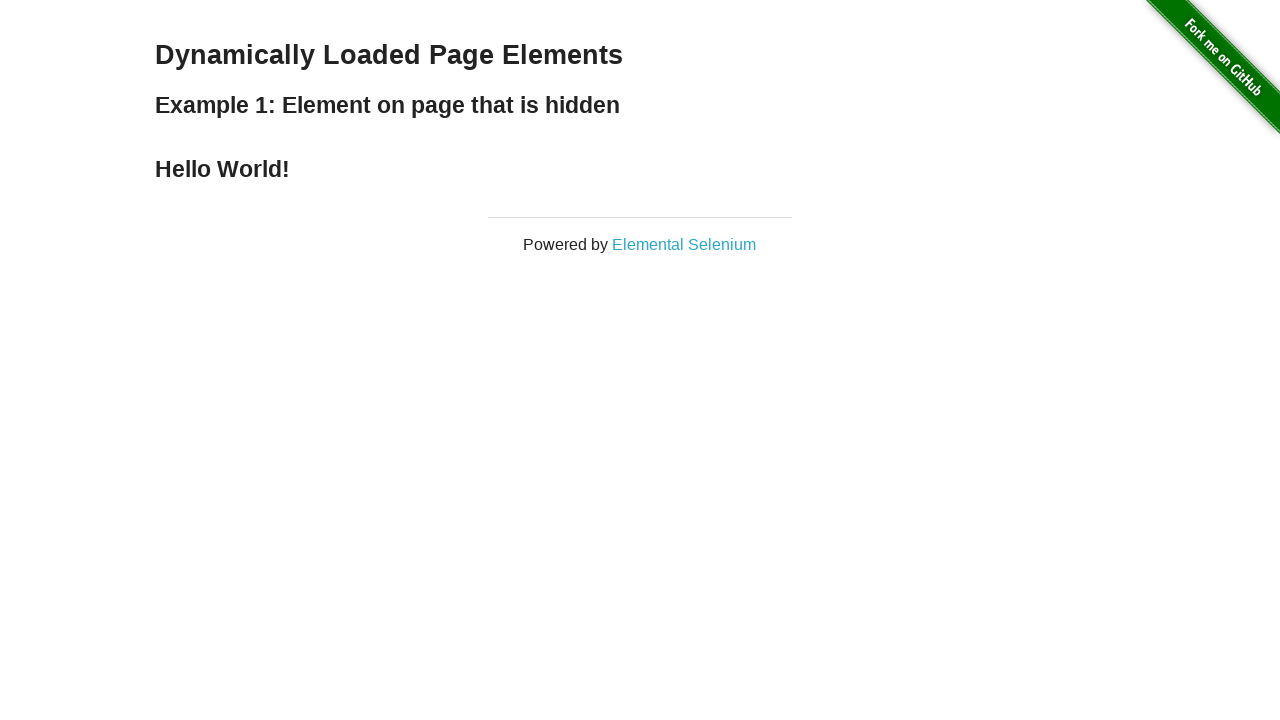

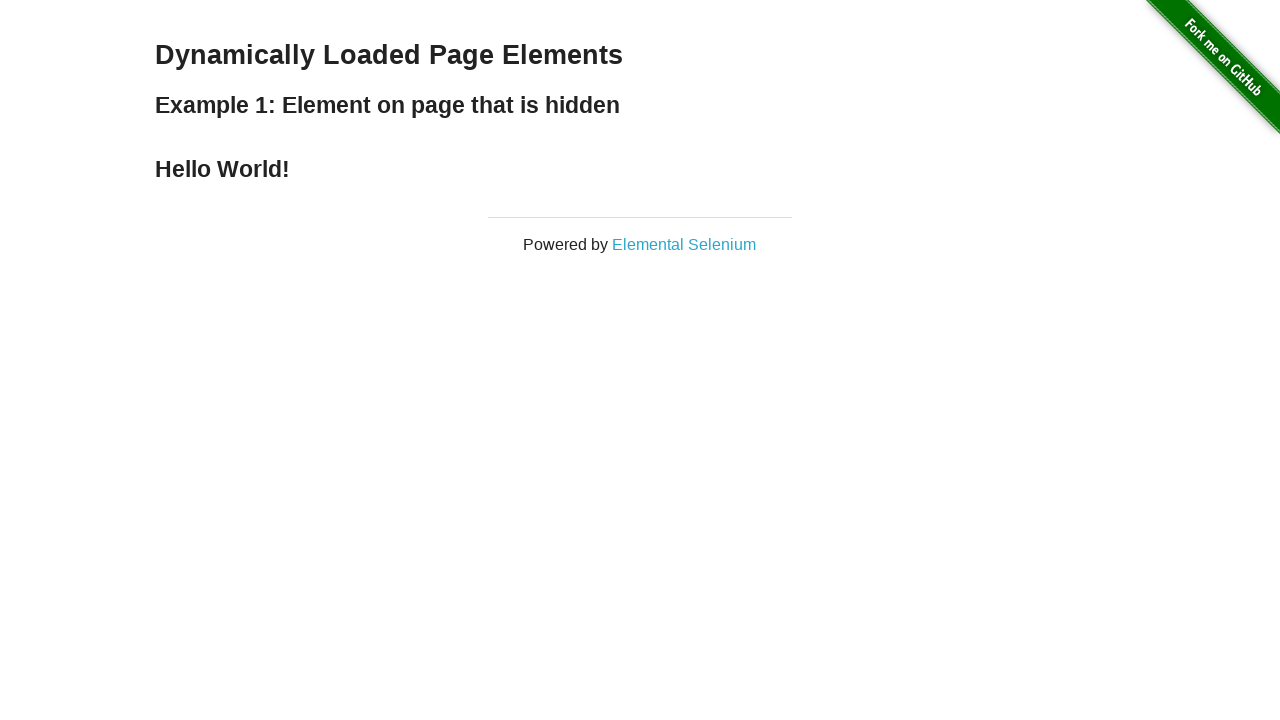